Navigates to Sauce Labs test page (guinea pig) and verifies the page loads successfully

Starting URL: https://saucelabs.com/test/guinea-pig

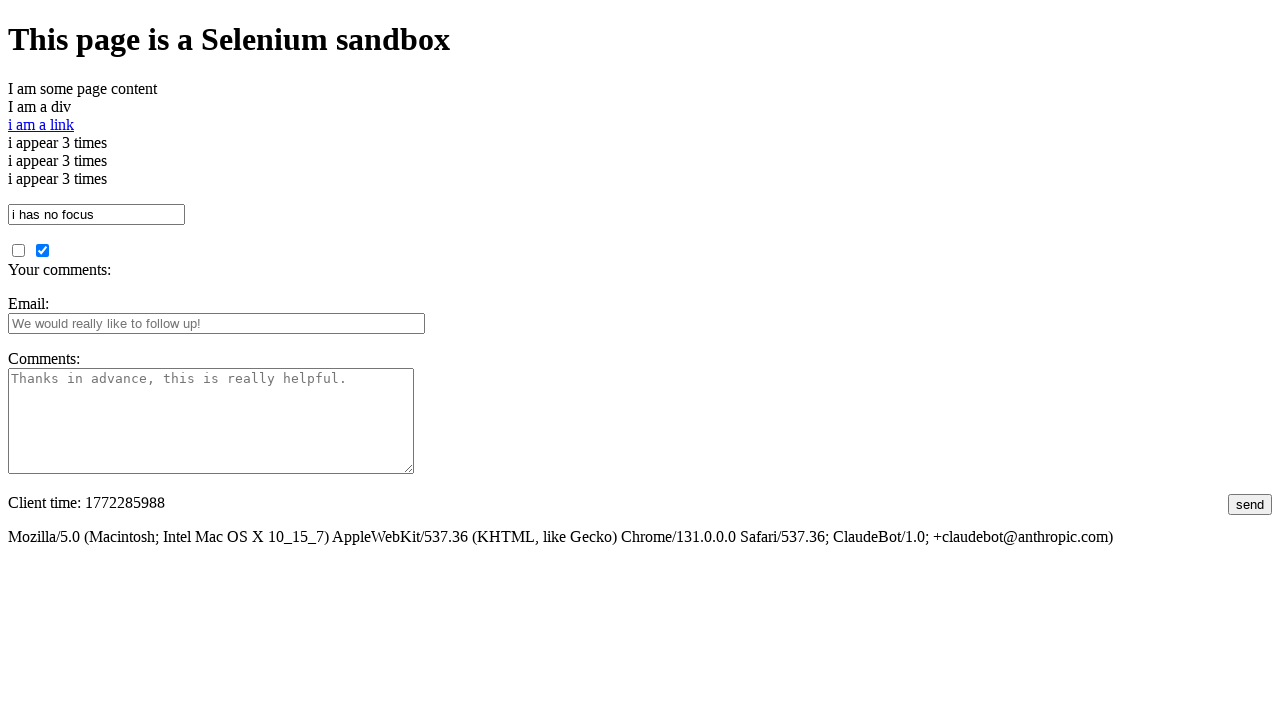

Navigated to Sauce Labs guinea pig test page
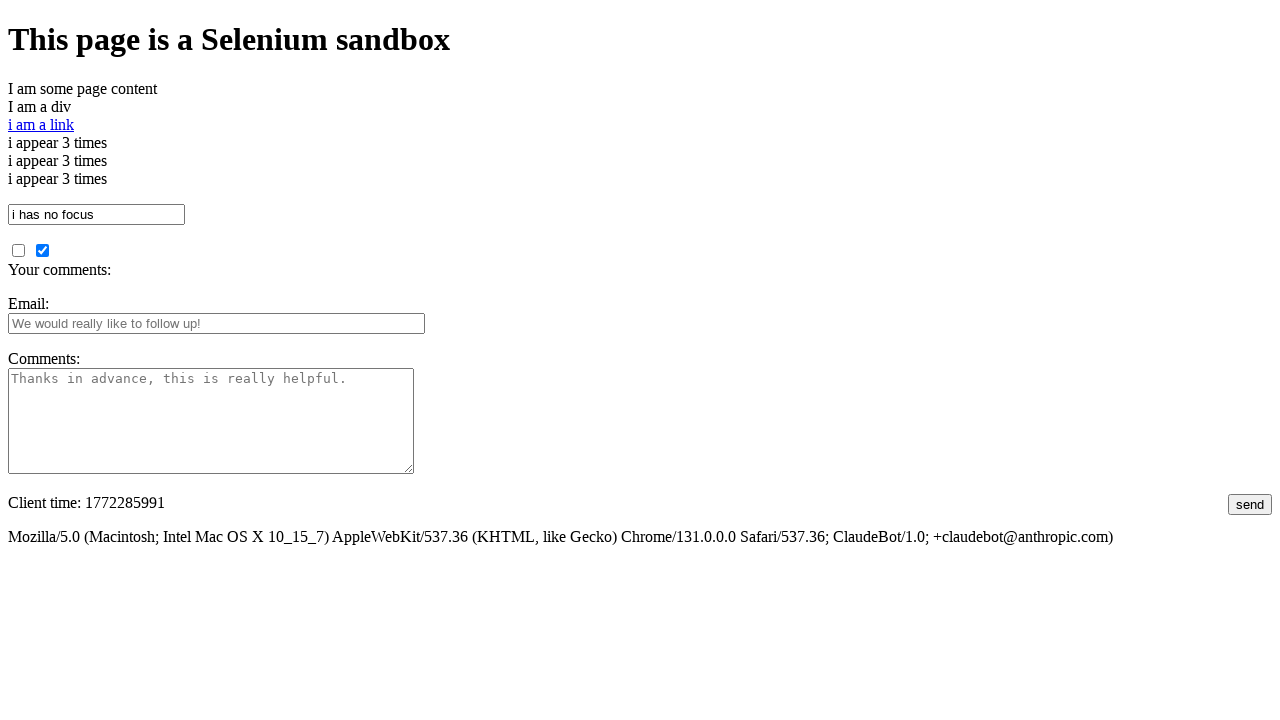

Page DOM content loaded
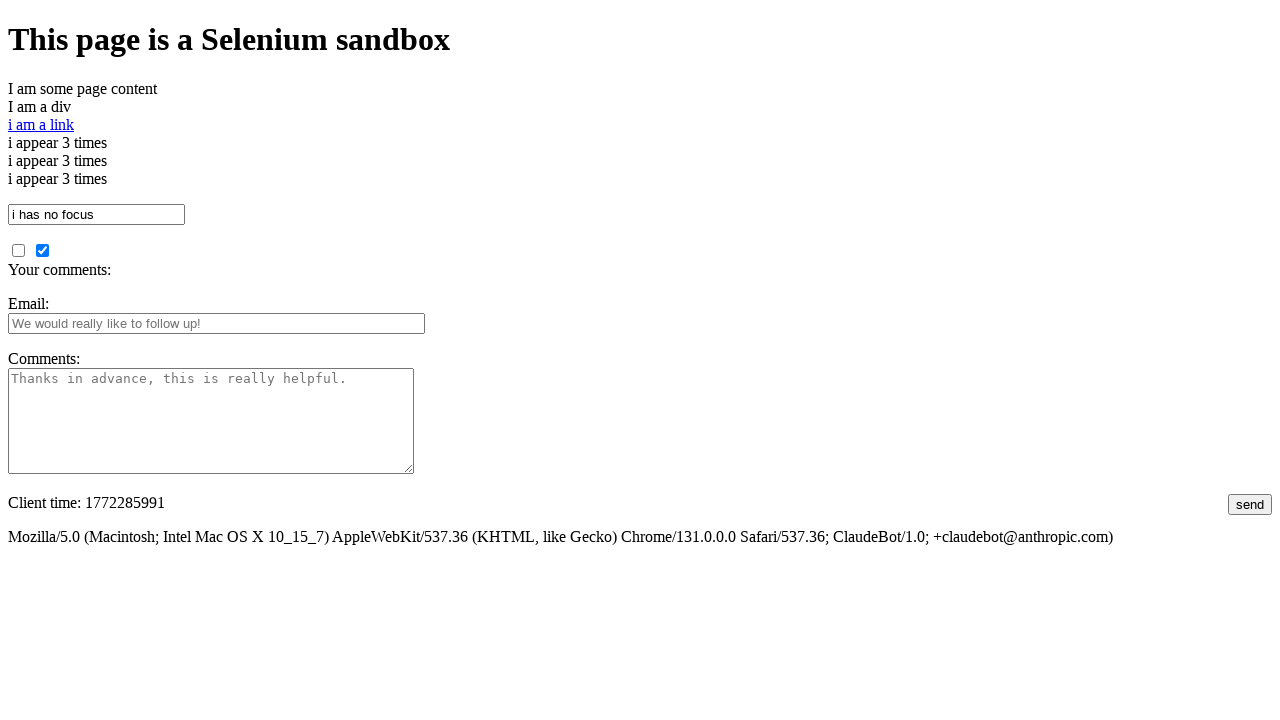

Body element verified to be present on page
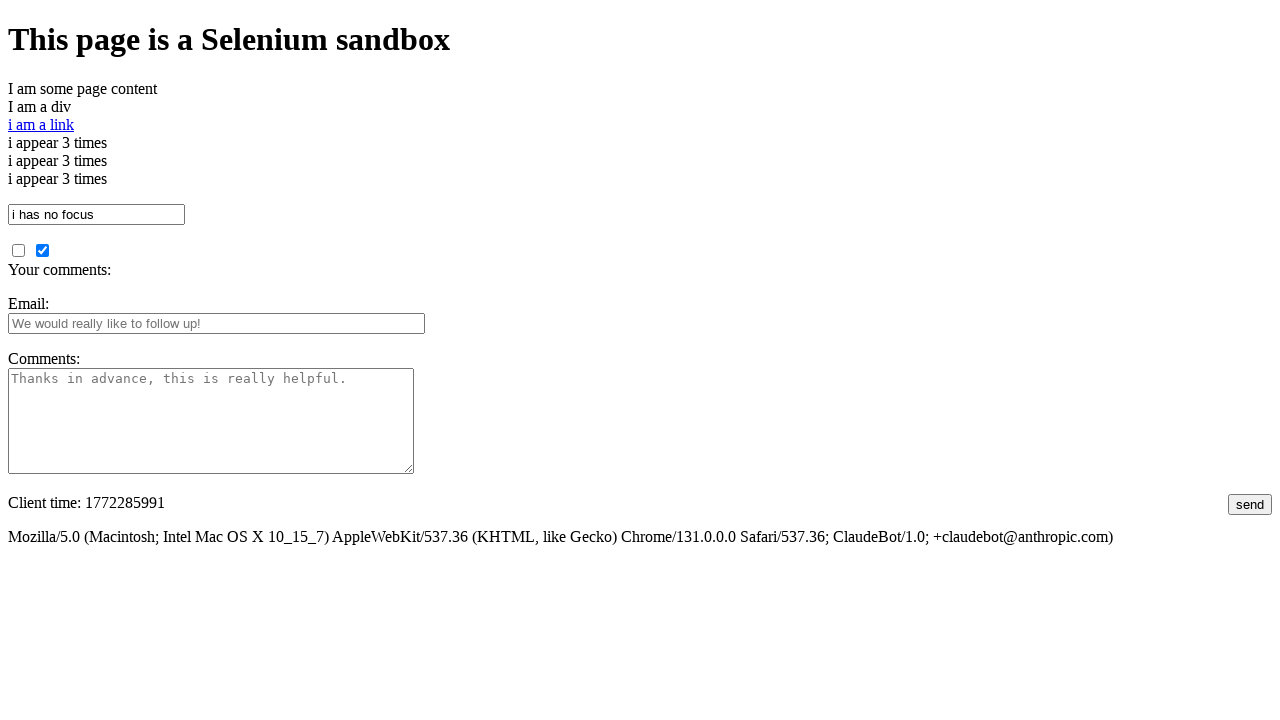

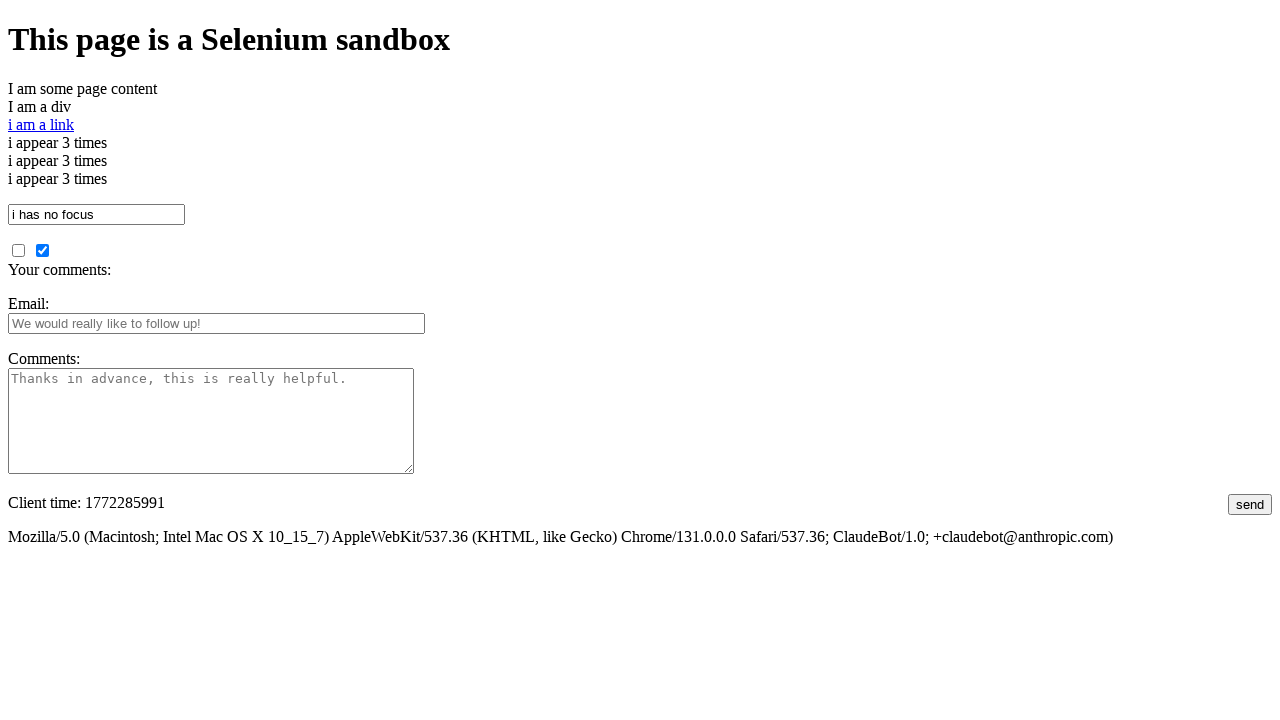